Tests checkbox functionality by verifying initial state, clicking a checkbox, and asserting it becomes selected

Starting URL: https://rahulshettyacademy.com/AutomationPractice/

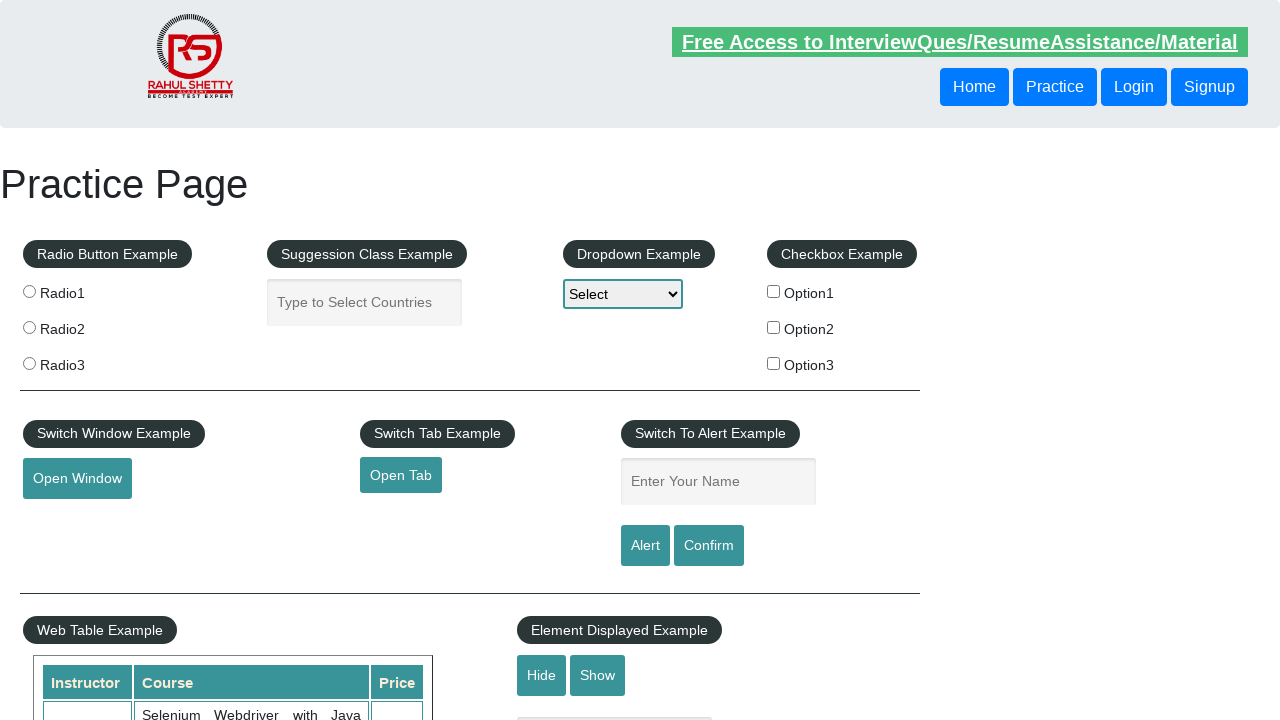

Navigated to AutomationPractice page
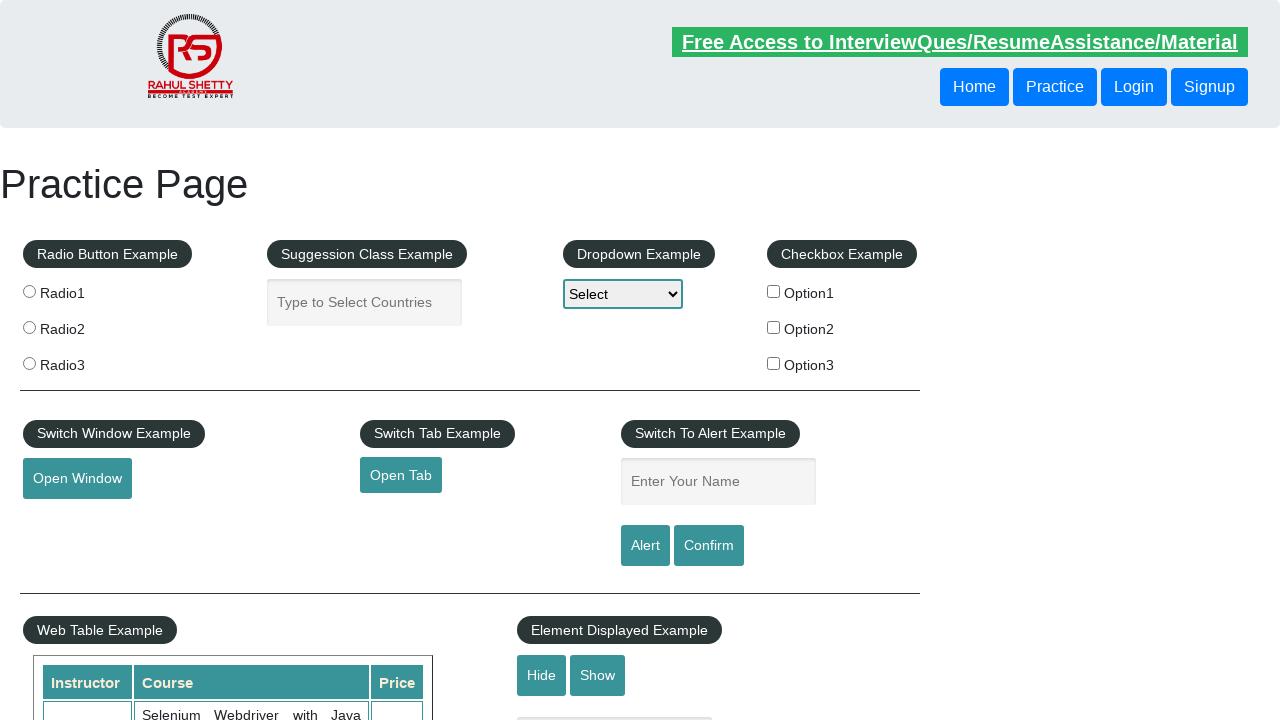

Clicked the first checkbox at (774, 291) on #checkBoxOption1
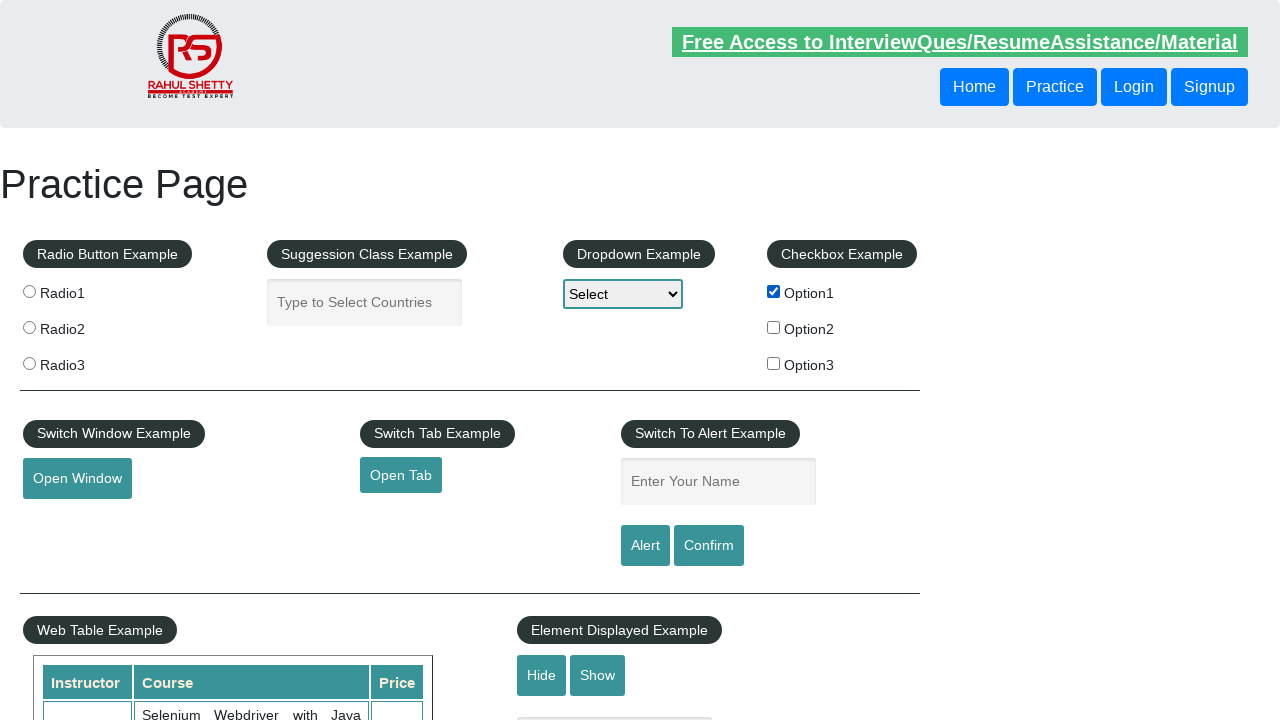

Verified first checkbox is selected
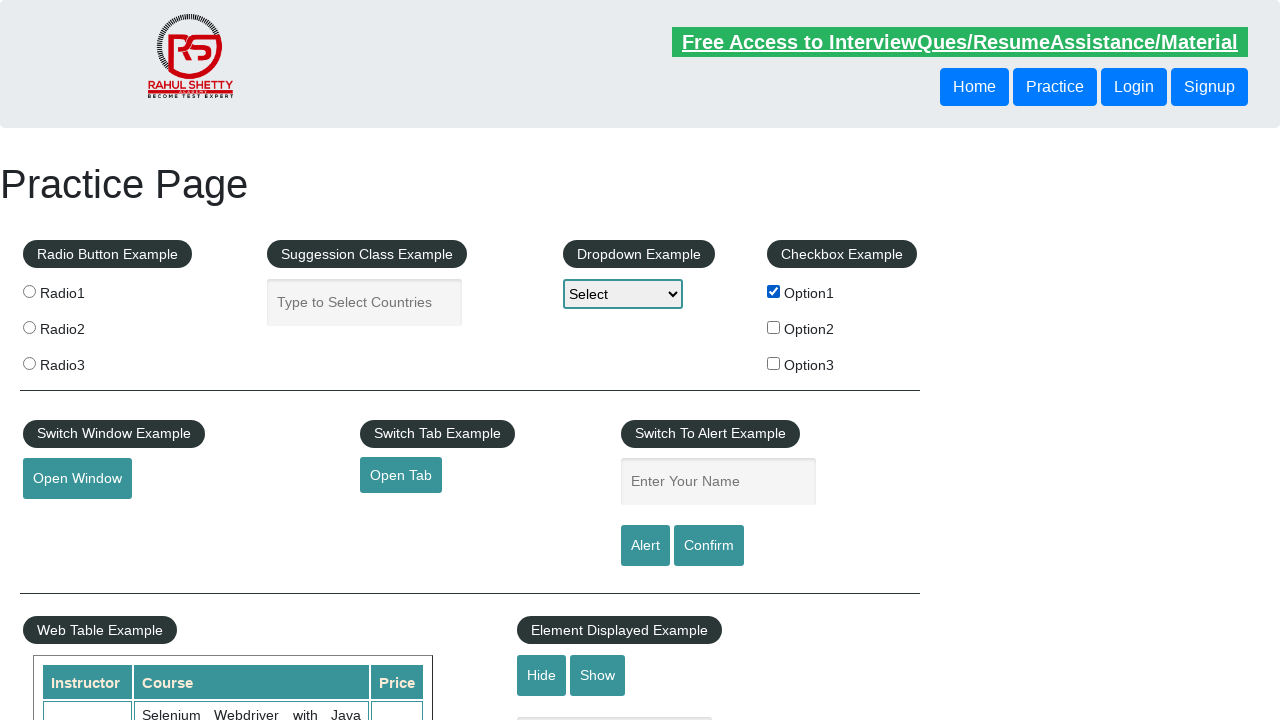

Verified there are 3 checkboxes on the page
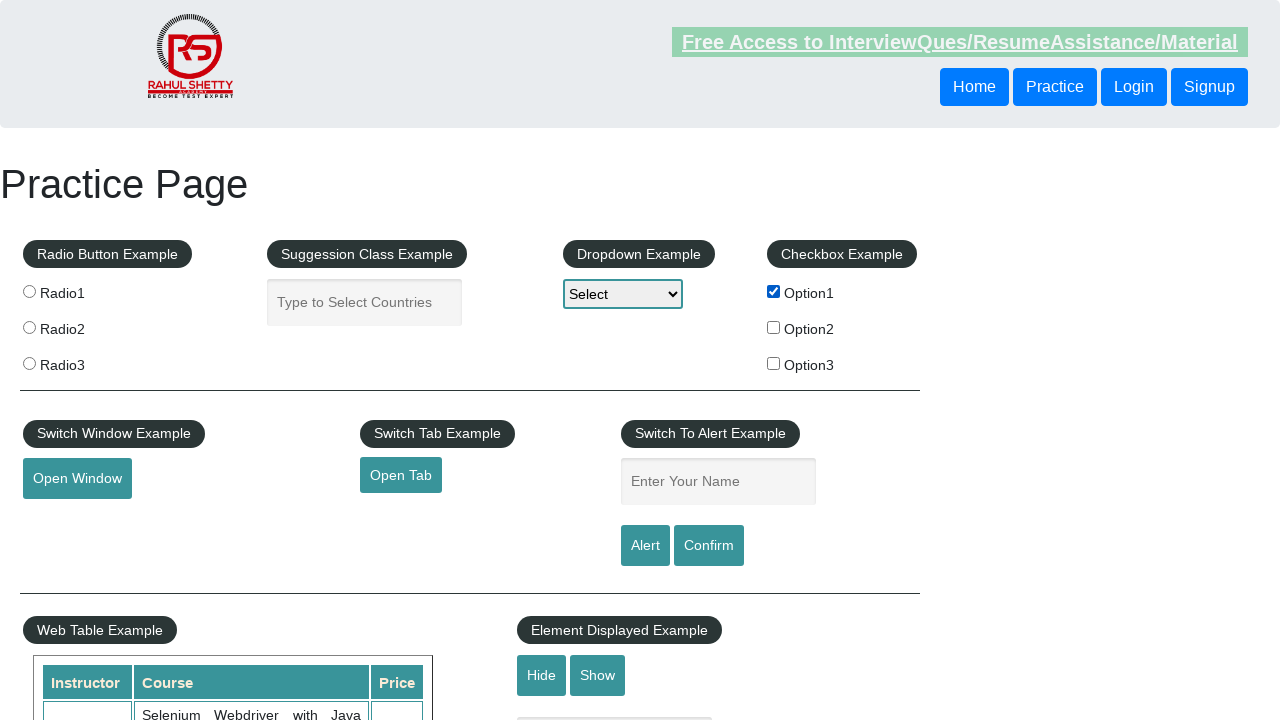

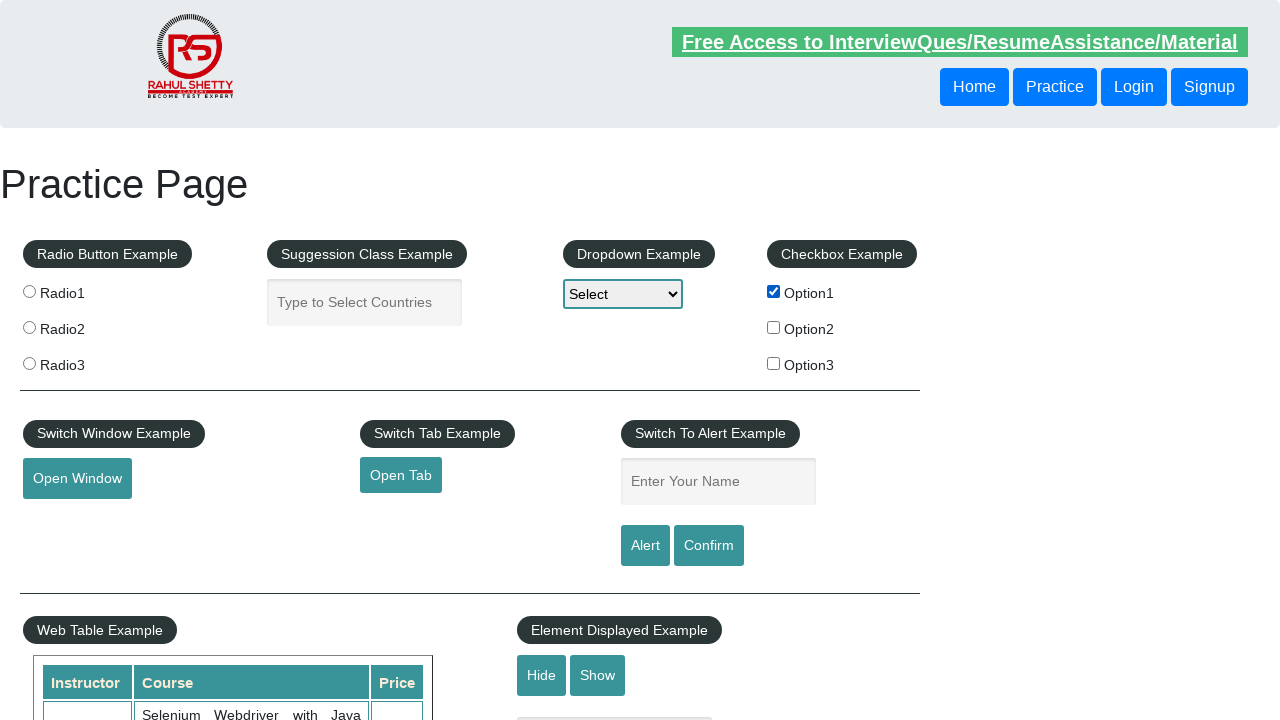